Tests drag-and-drop sortable functionality on jQuery UI demo page by reordering list items, moving each item from its position to the top of the list to reverse the order.

Starting URL: https://jqueryui.com/sortable/

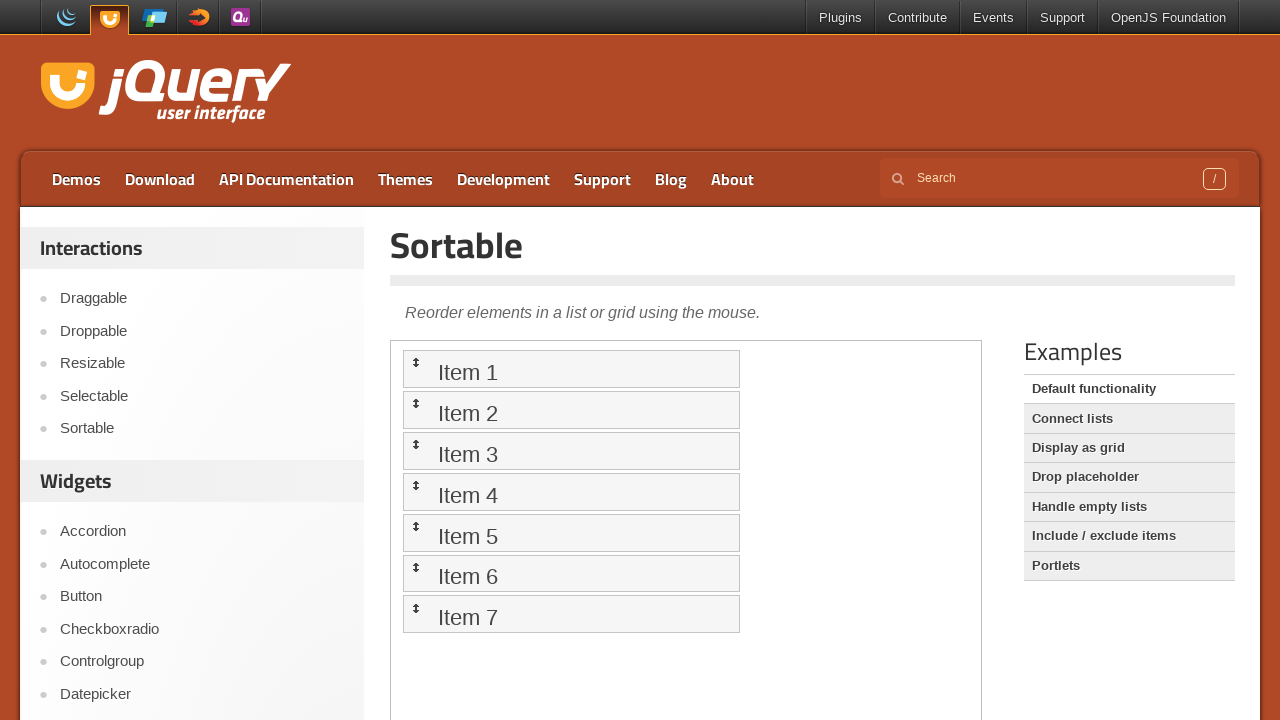

Located demo iframe
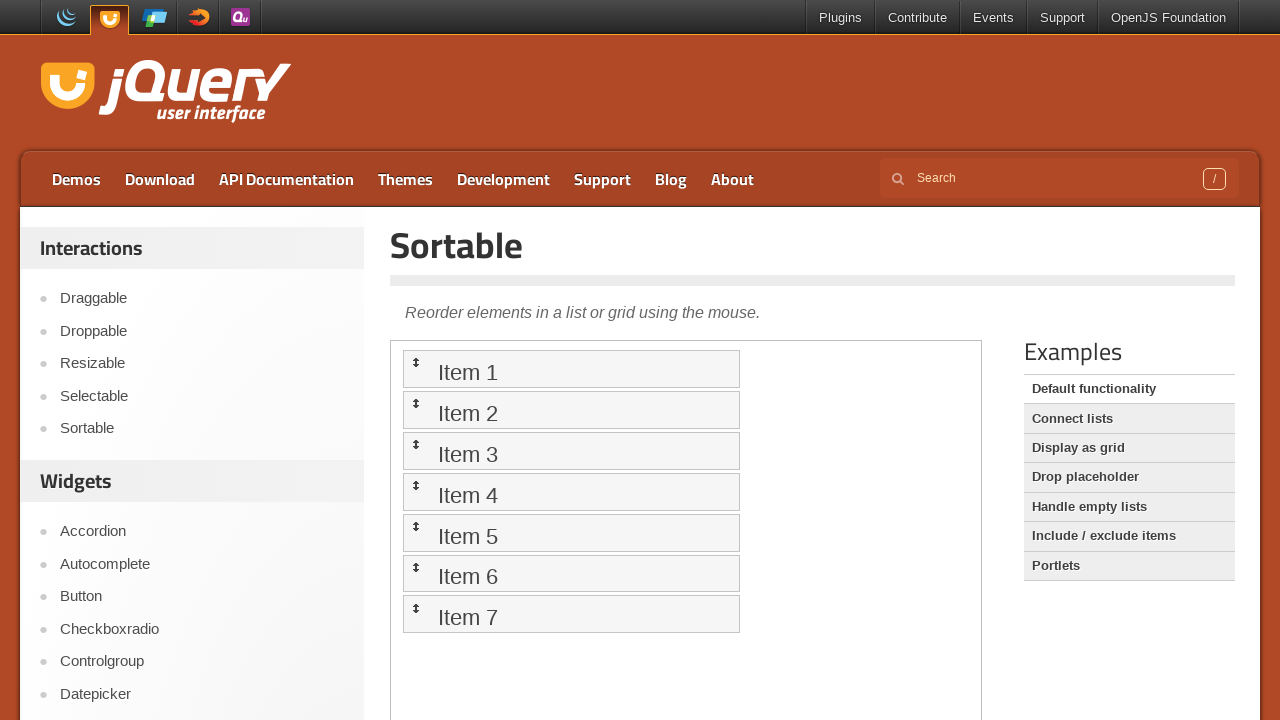

Sortable list items loaded and visible
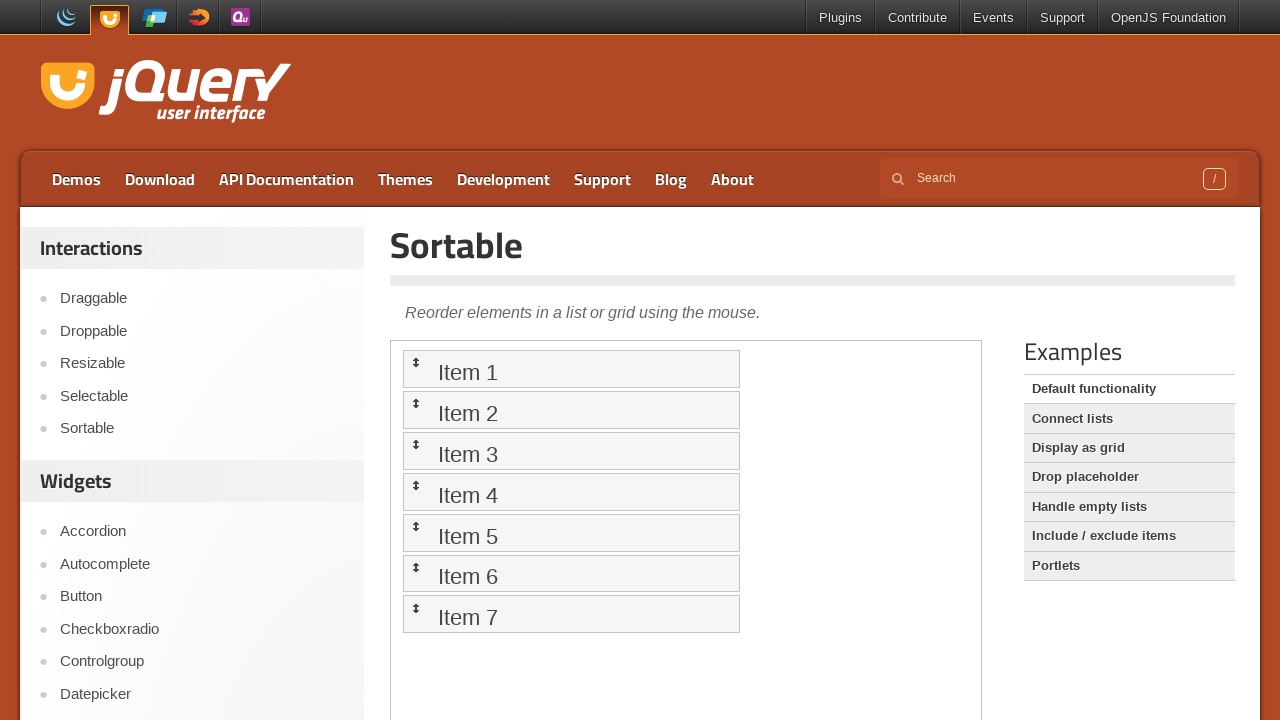

Dragged item 7 to position 1 at (571, 369)
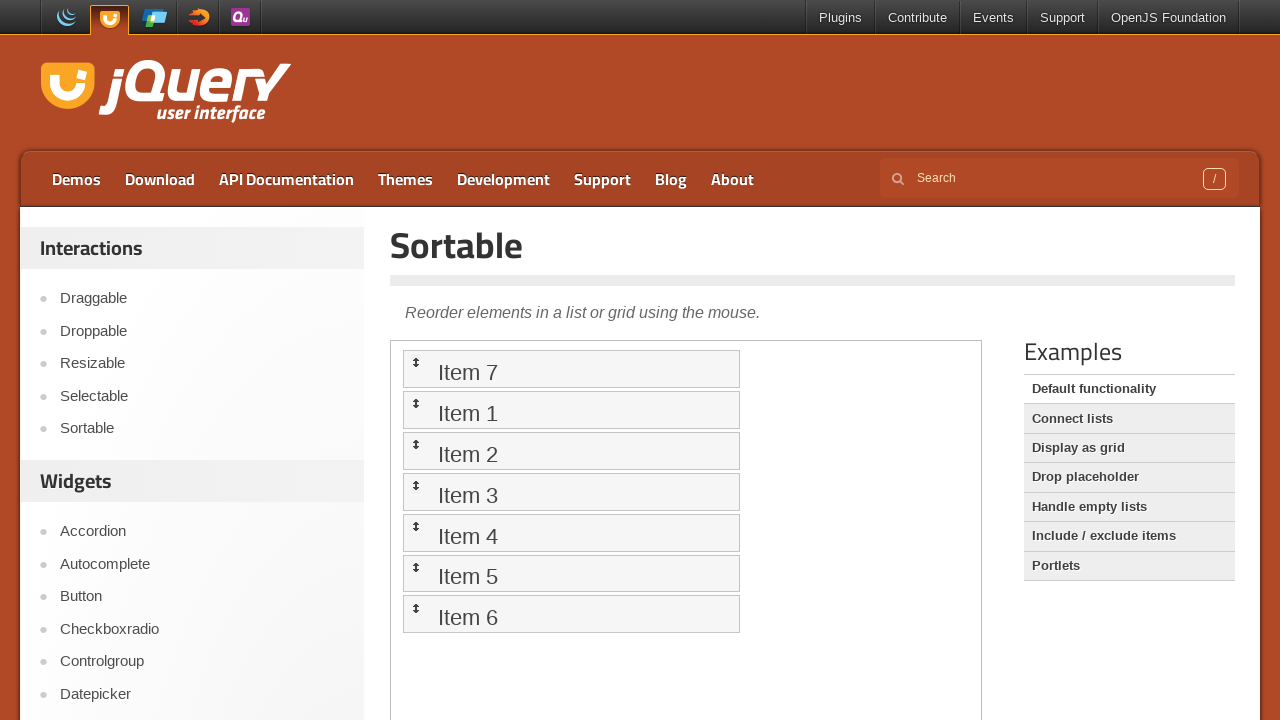

Dragged item 6 to position 1 at (571, 369)
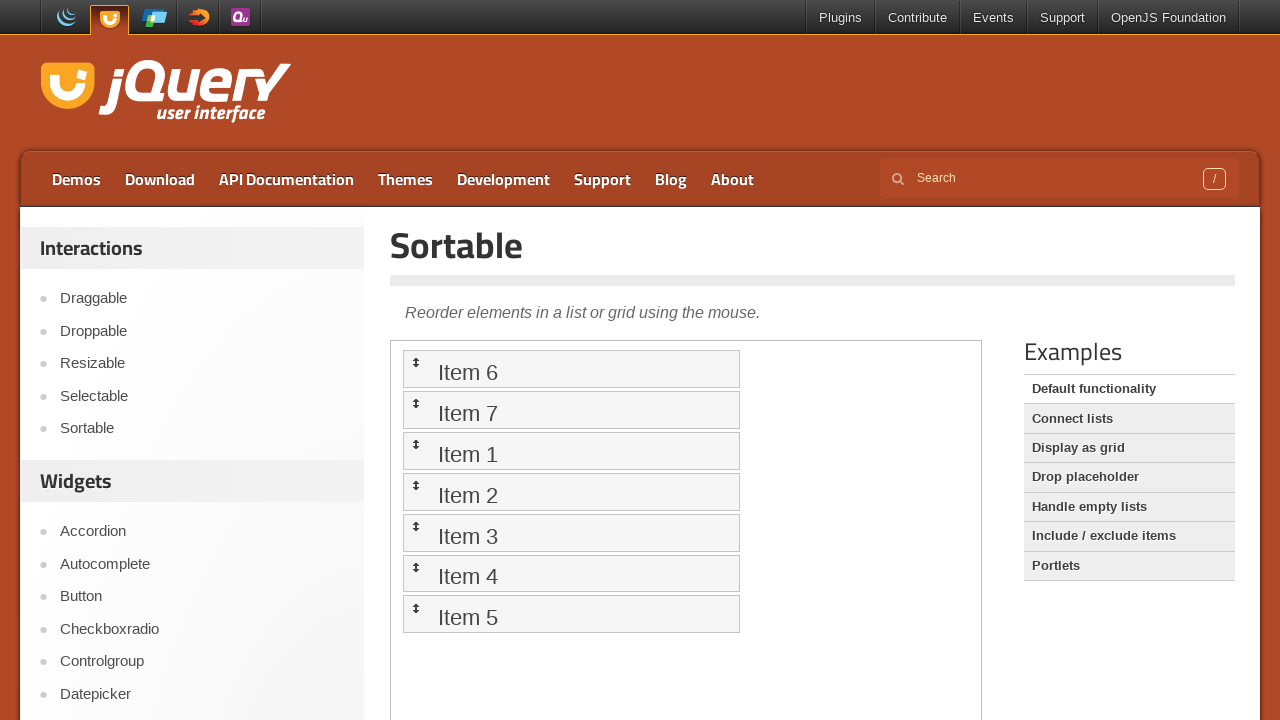

Dragged item 5 to position 1 at (571, 369)
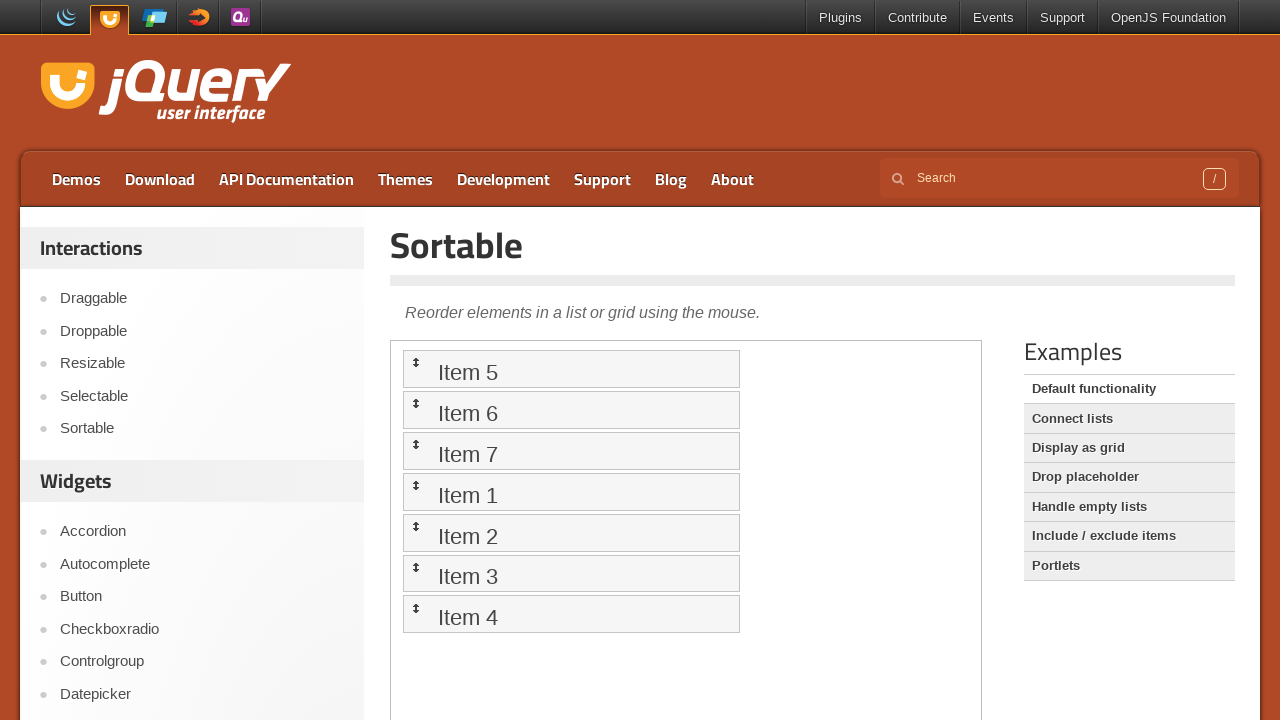

Dragged item 4 to position 1 at (571, 369)
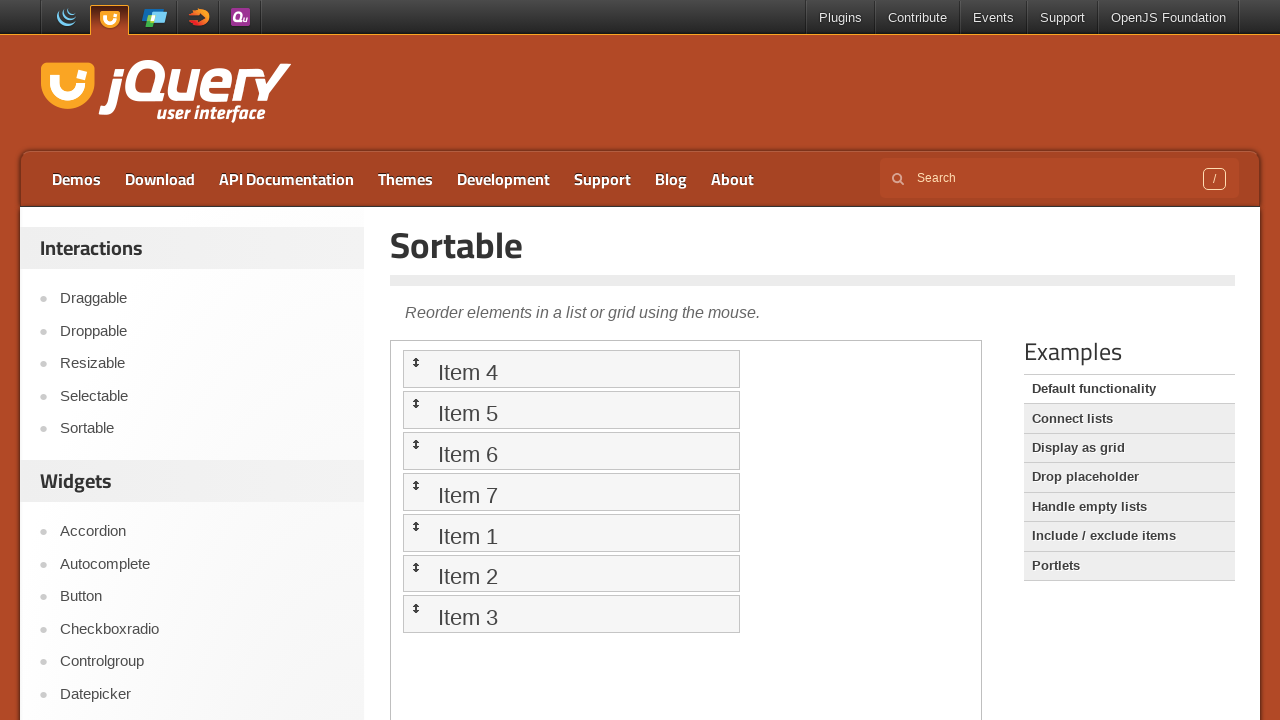

Dragged item 3 to position 1 at (571, 369)
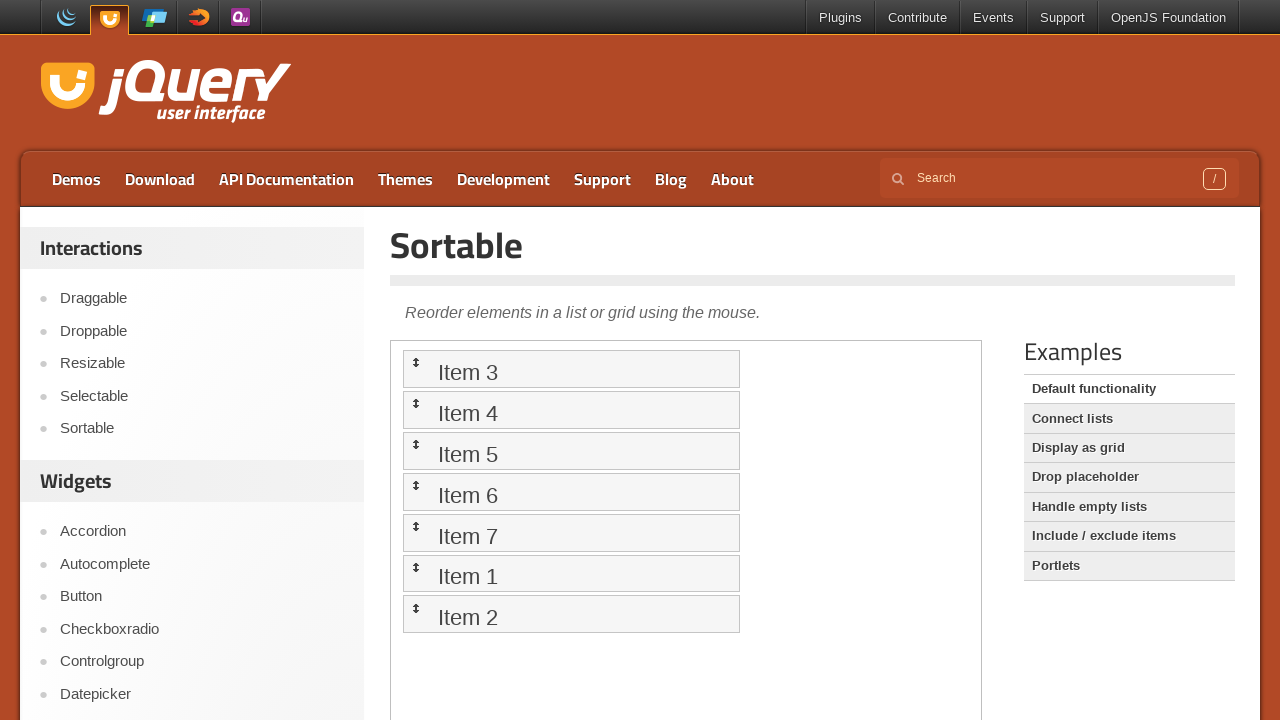

Dragged item 2 to position 1 at (571, 369)
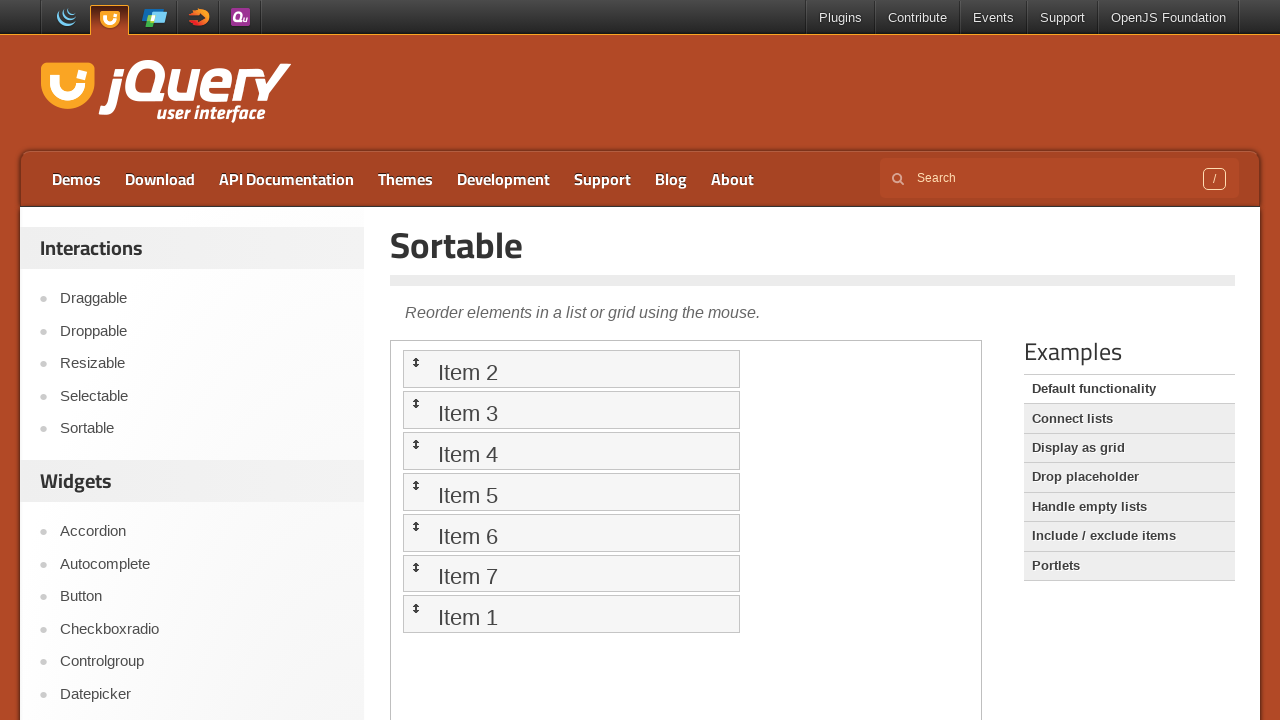

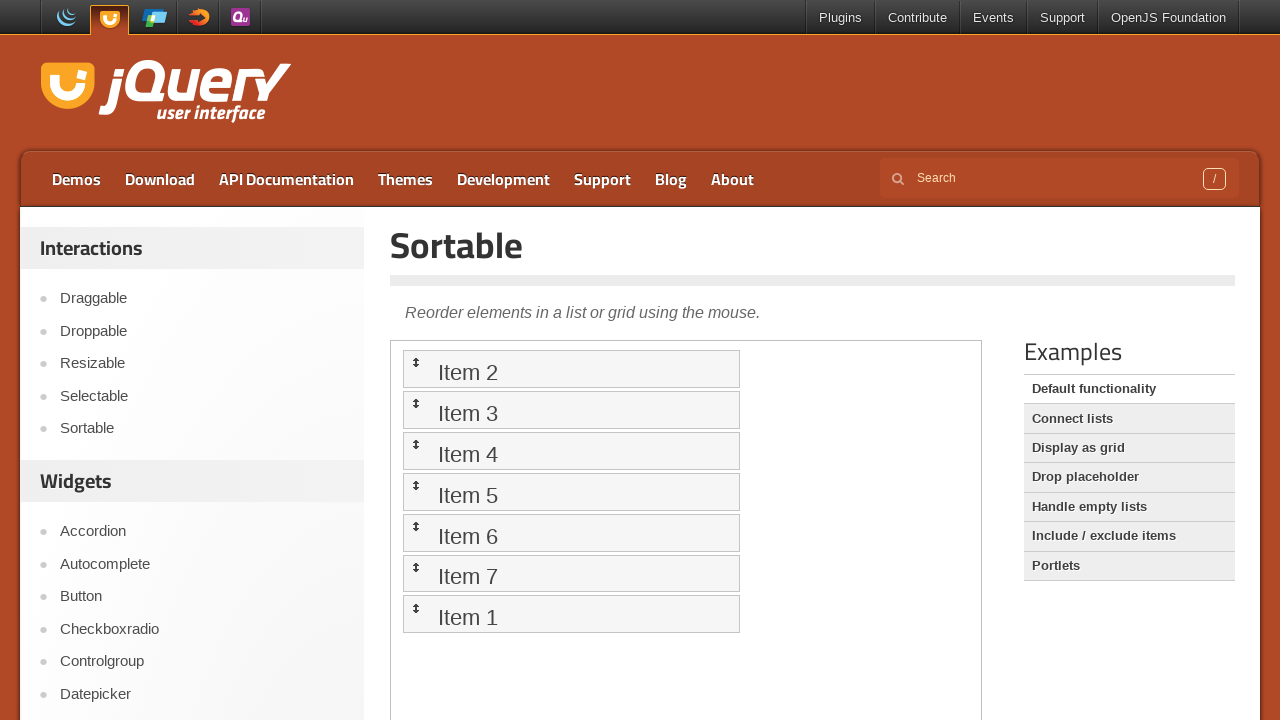